Tests dynamic loading functionality with sufficient wait time by clicking Start button and verifying element appears

Starting URL: https://automationfc.github.io/dynamic-loading/

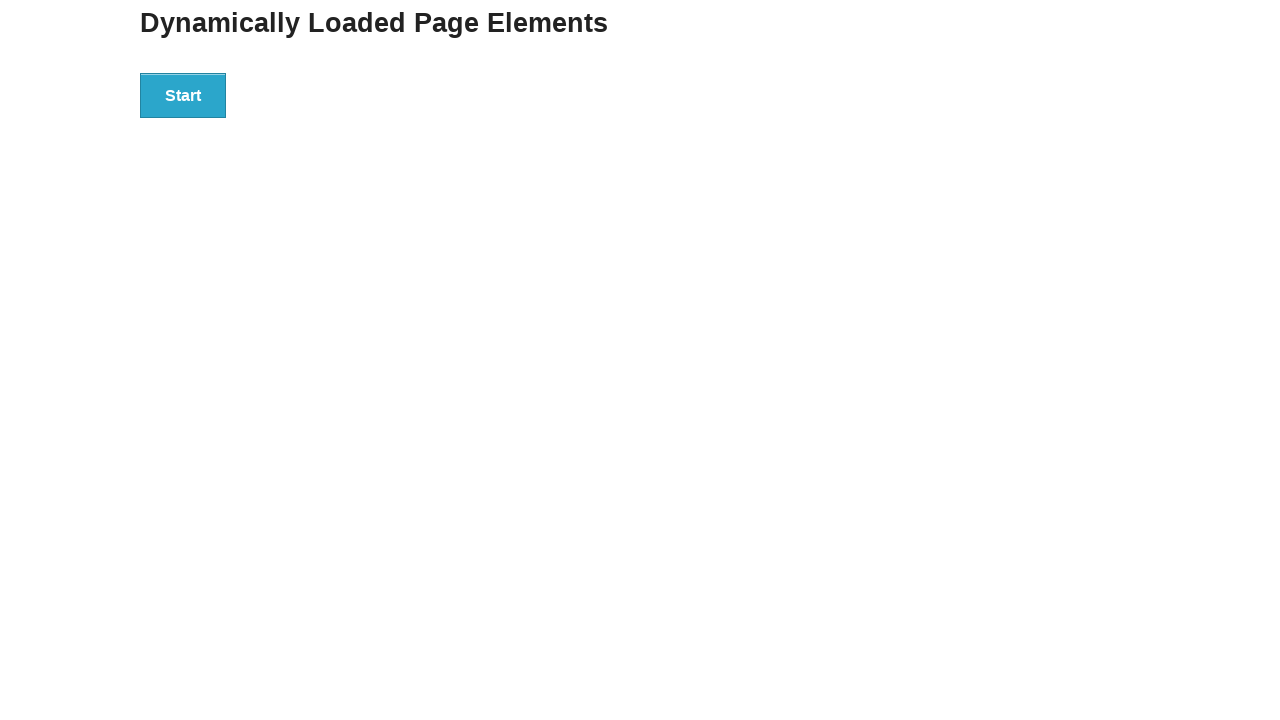

Clicked Start button to trigger dynamic loading at (183, 95) on xpath=//button[text()='Start']
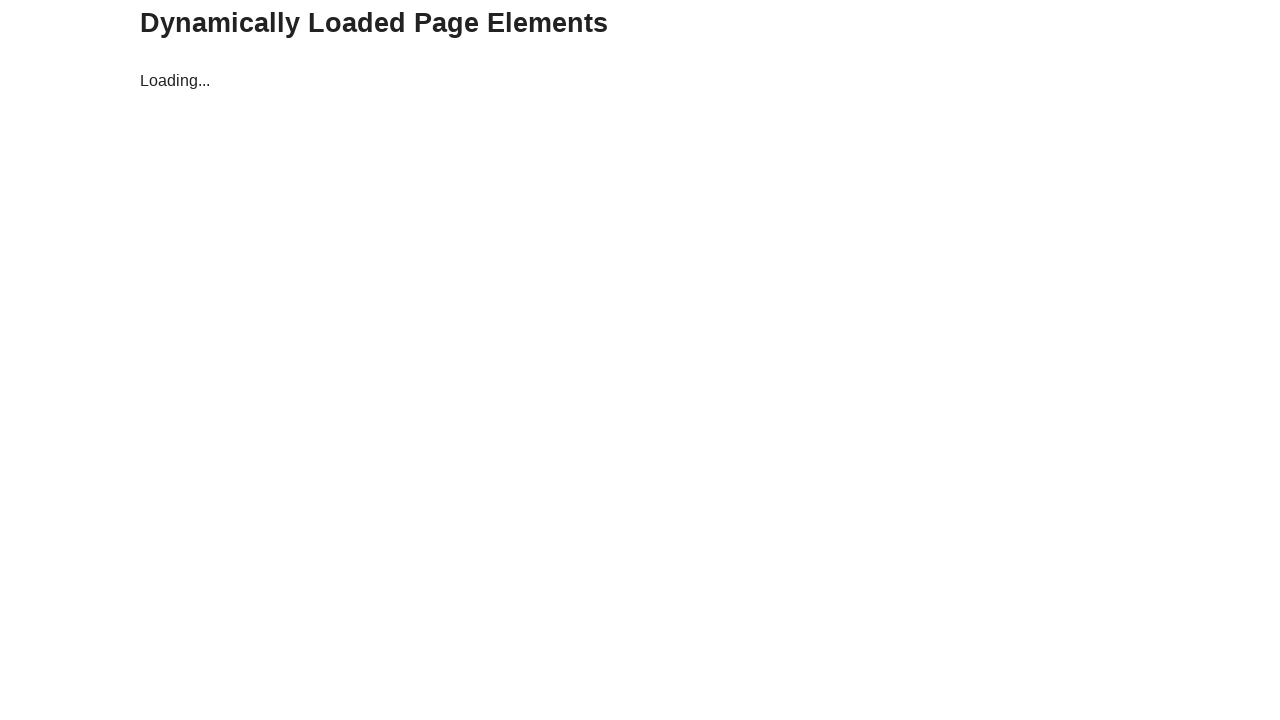

Waited 5 seconds for element to load dynamically
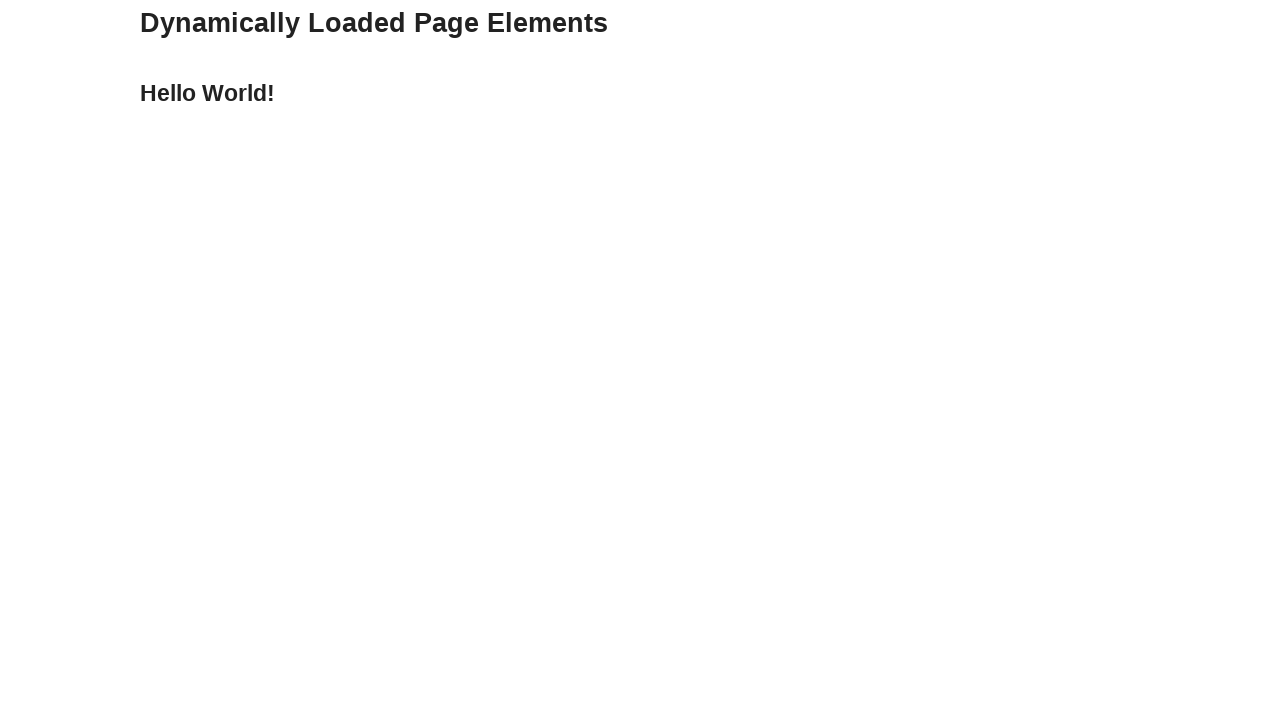

Verified 'Hello World!' text is visible after dynamic loading
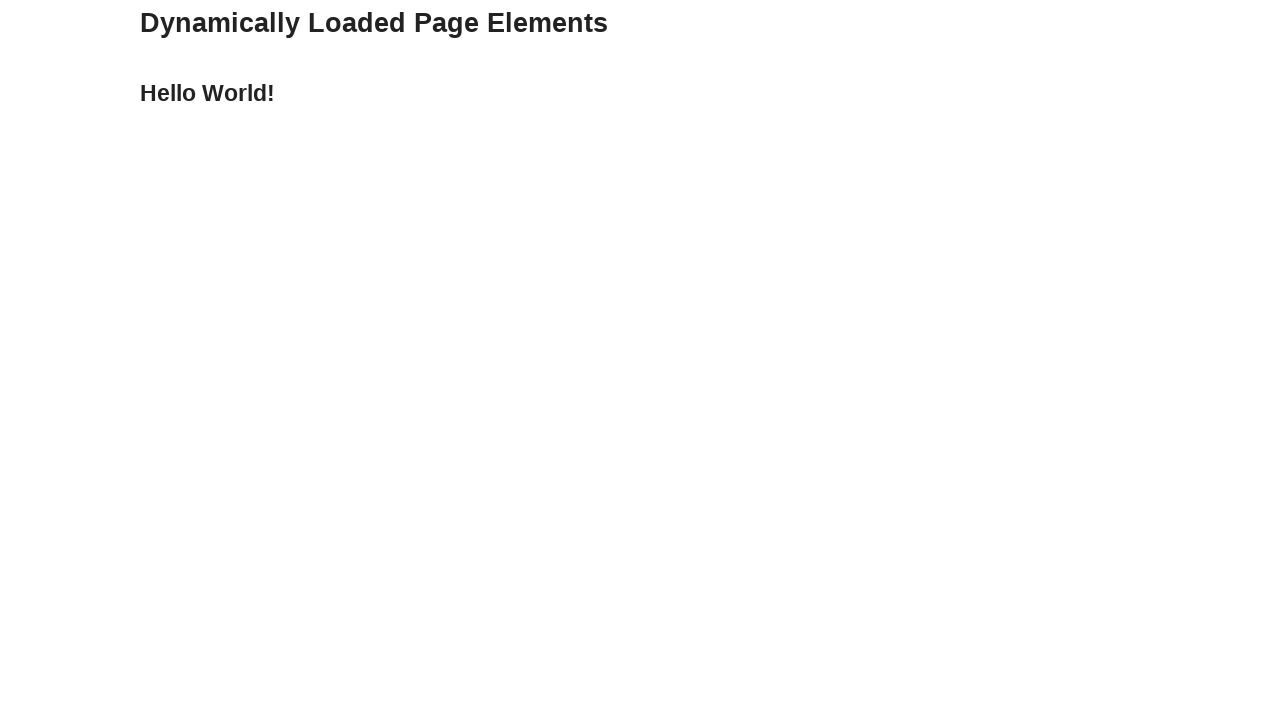

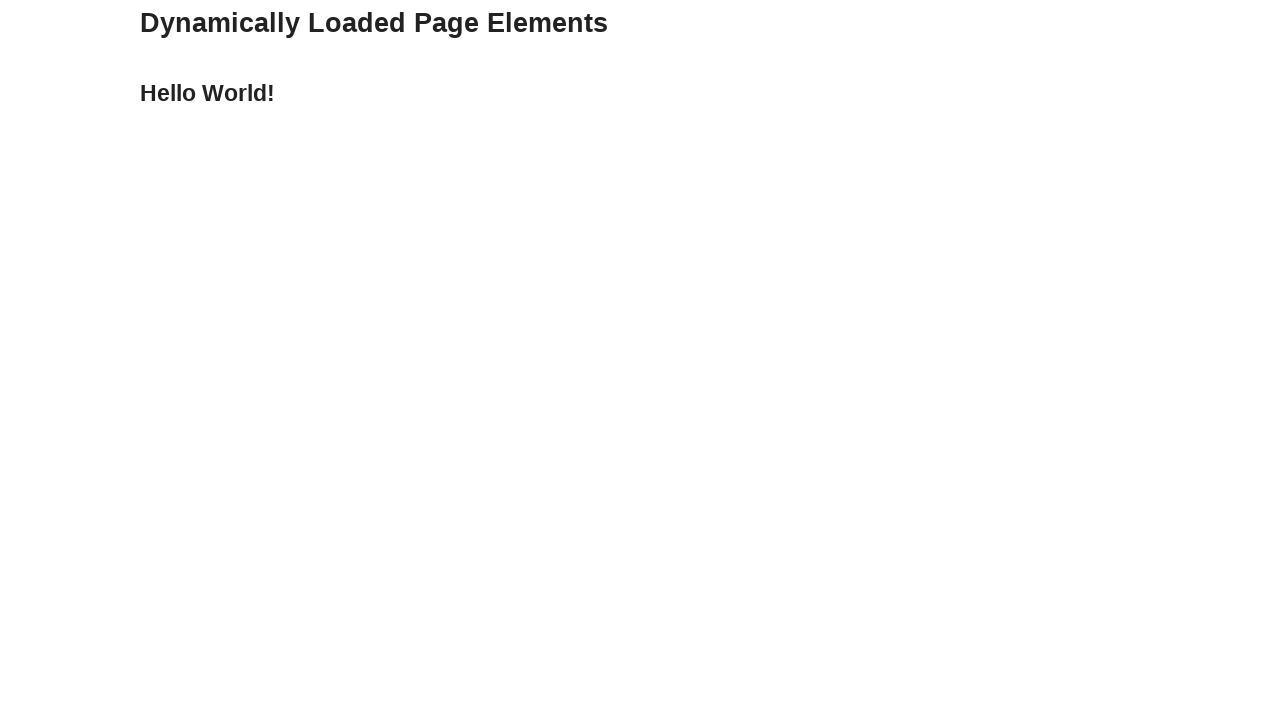